Tests that property continuity is maintained across multiple events by generating a complex strategy, applying real listings, and verifying the event count is preserved.

Starting URL: https://frameworkrealestatesolutions.com/portfolio-simulator-v3.html

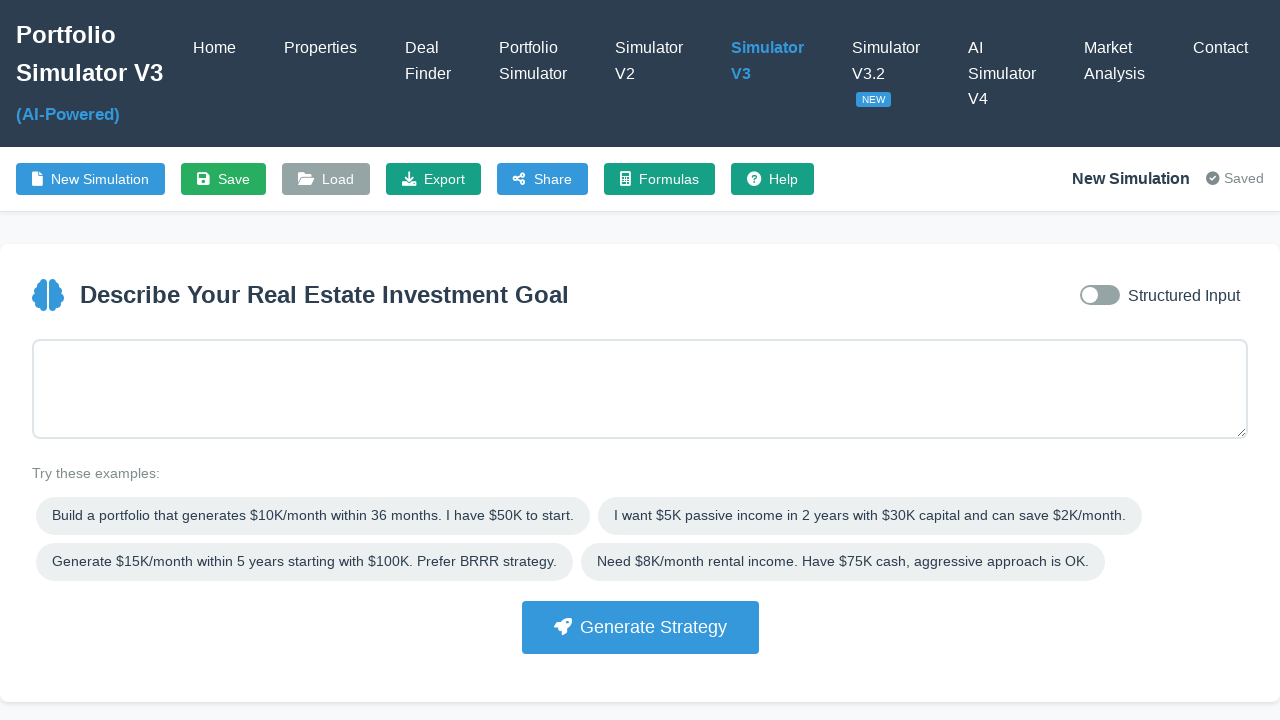

Waited for page to reach networkidle state
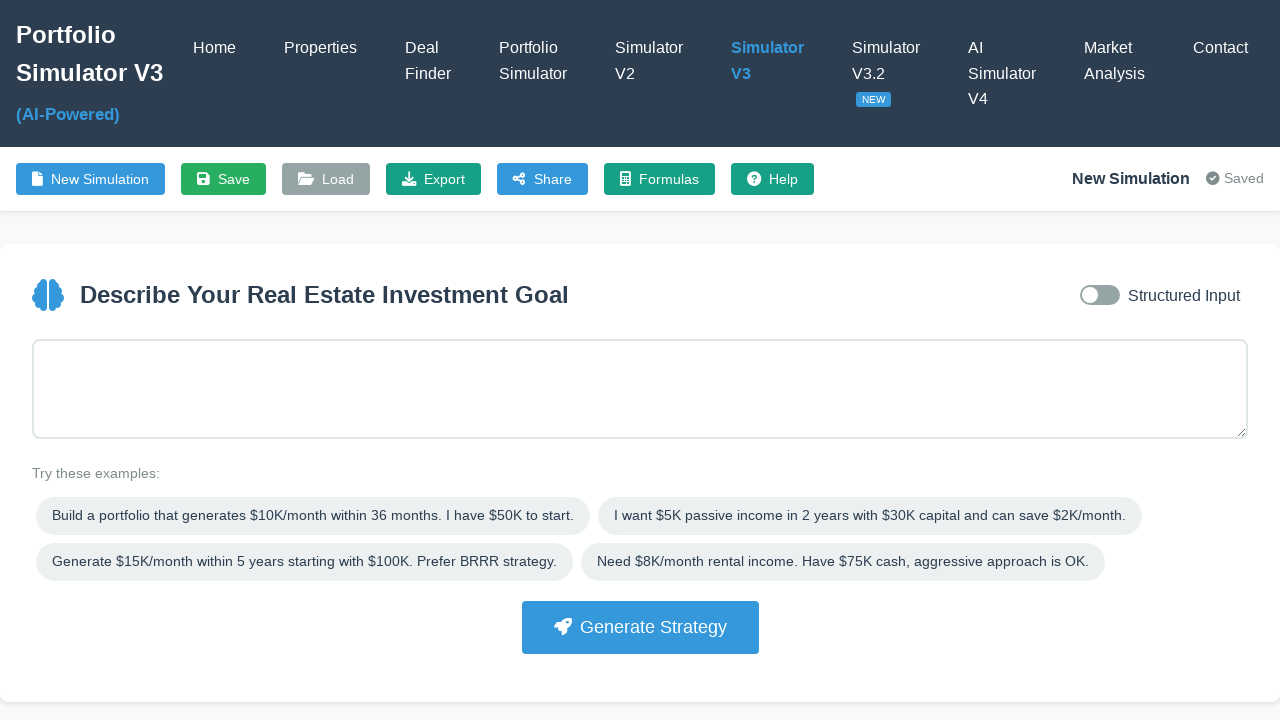

Portfolio Simulator V3 heading appeared on page
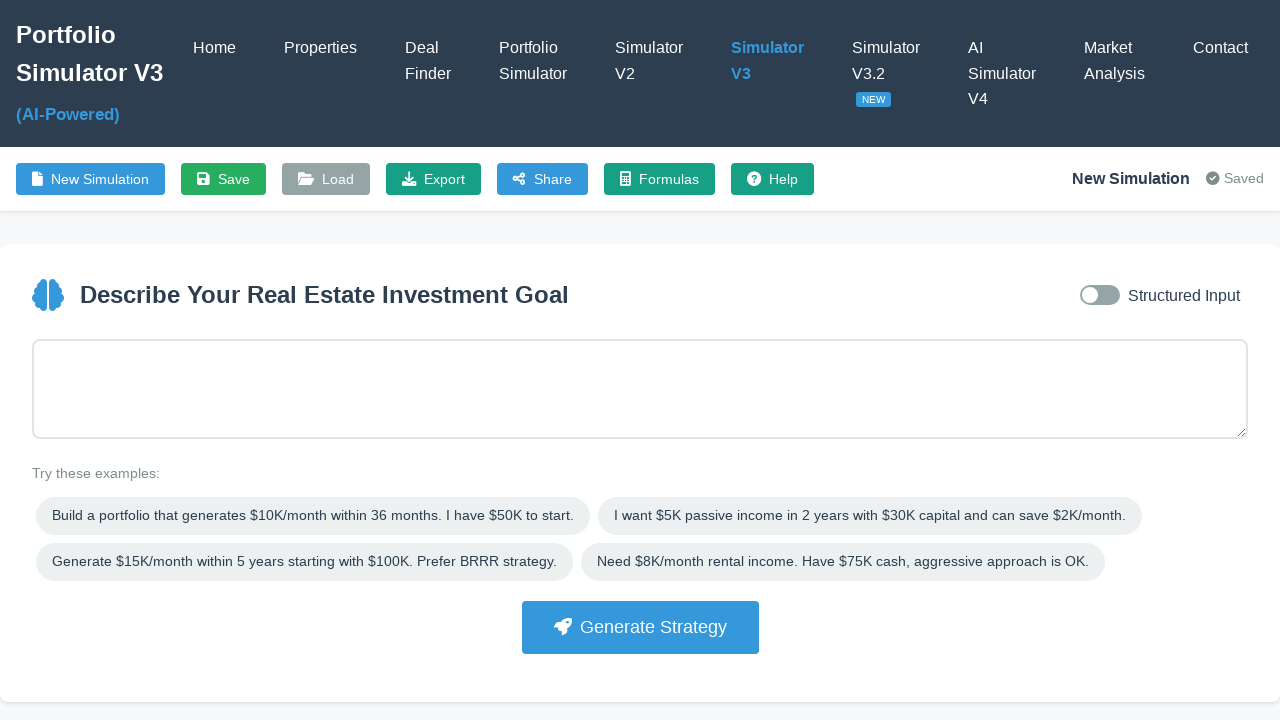

Filled goal input with complex investment strategy parameters on #goalInput
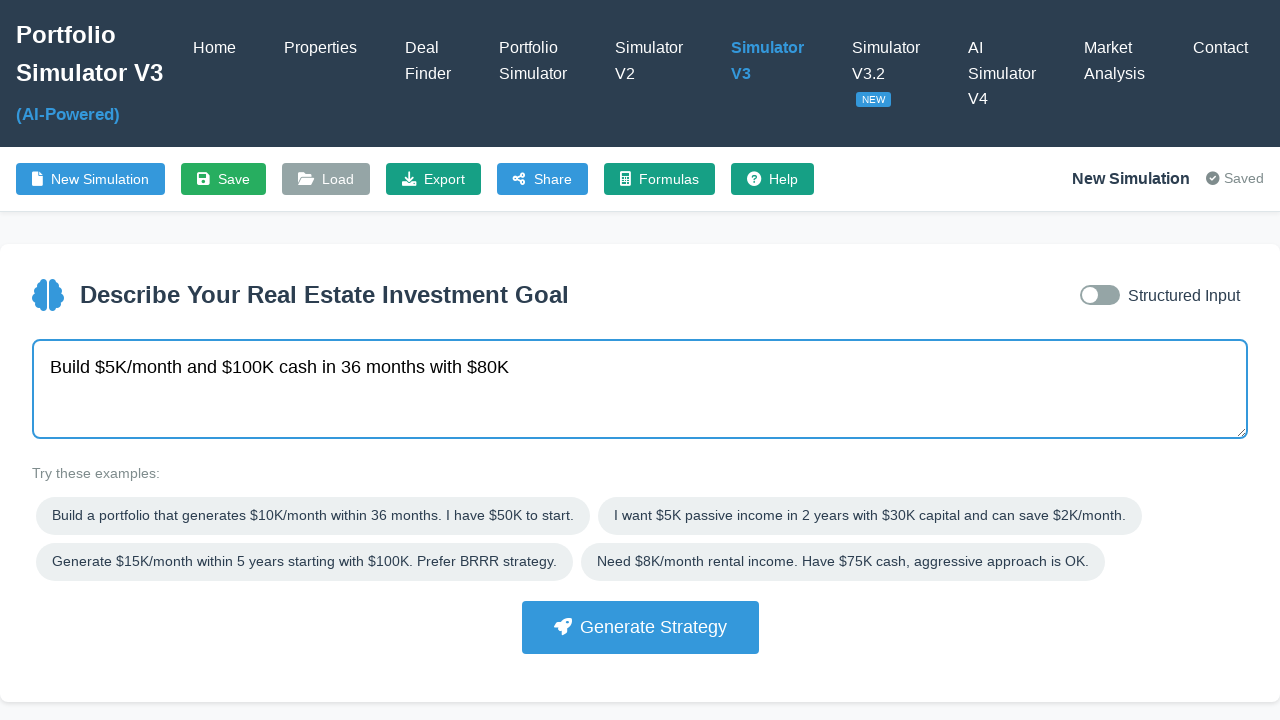

Clicked Generate Strategy button at (640, 627) on button:has-text("Generate Strategy")
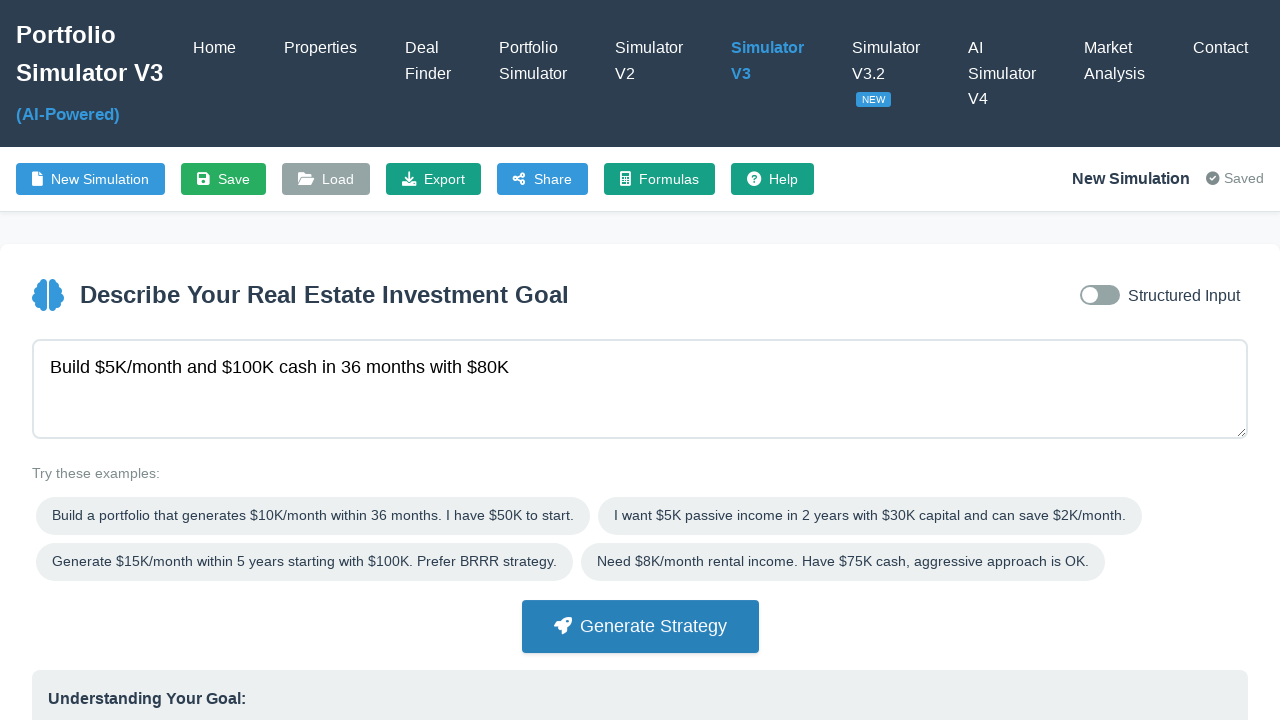

Strategy card appeared on page
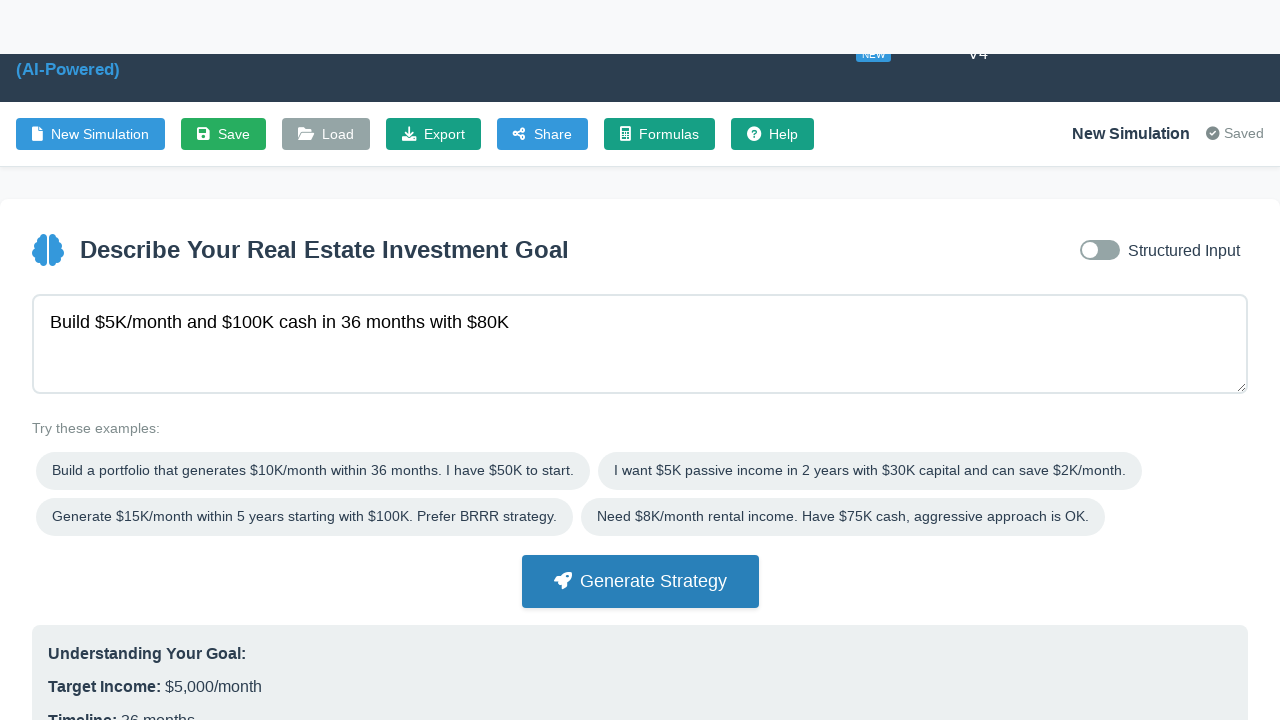

Clicked first strategy card to select it at (227, 361) on .strategy-card >> nth=0
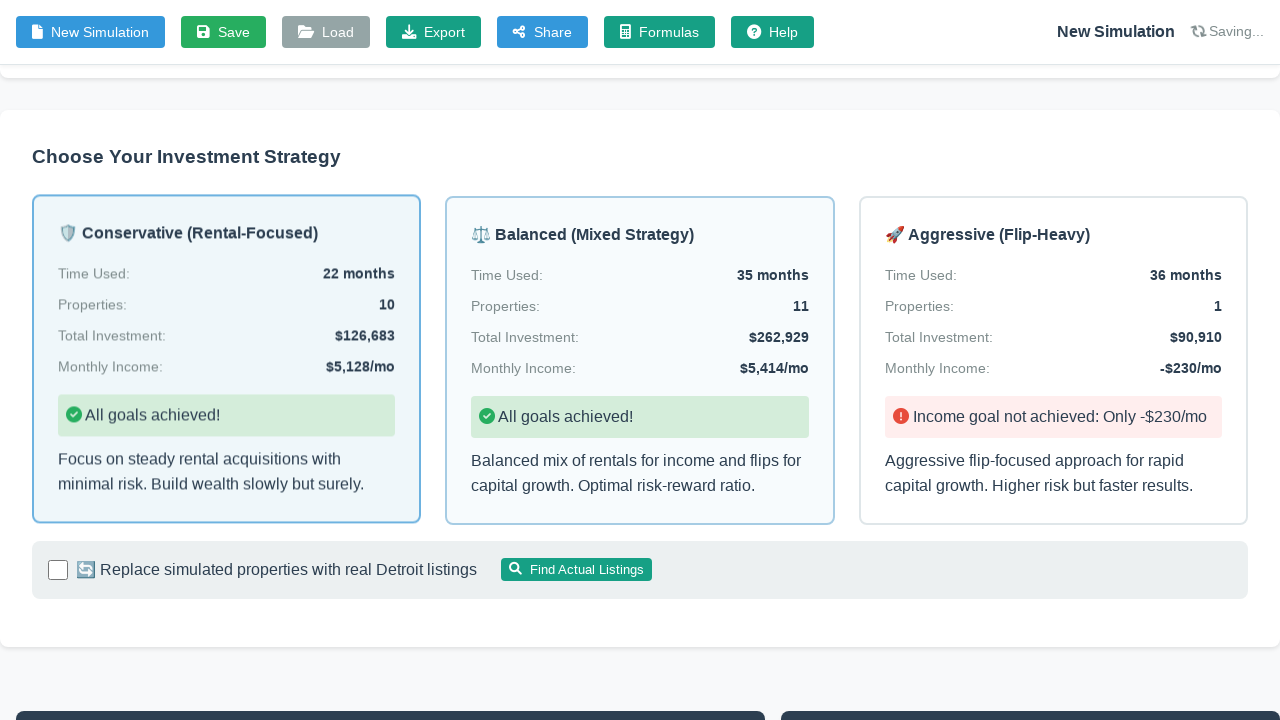

Timeline table with events loaded
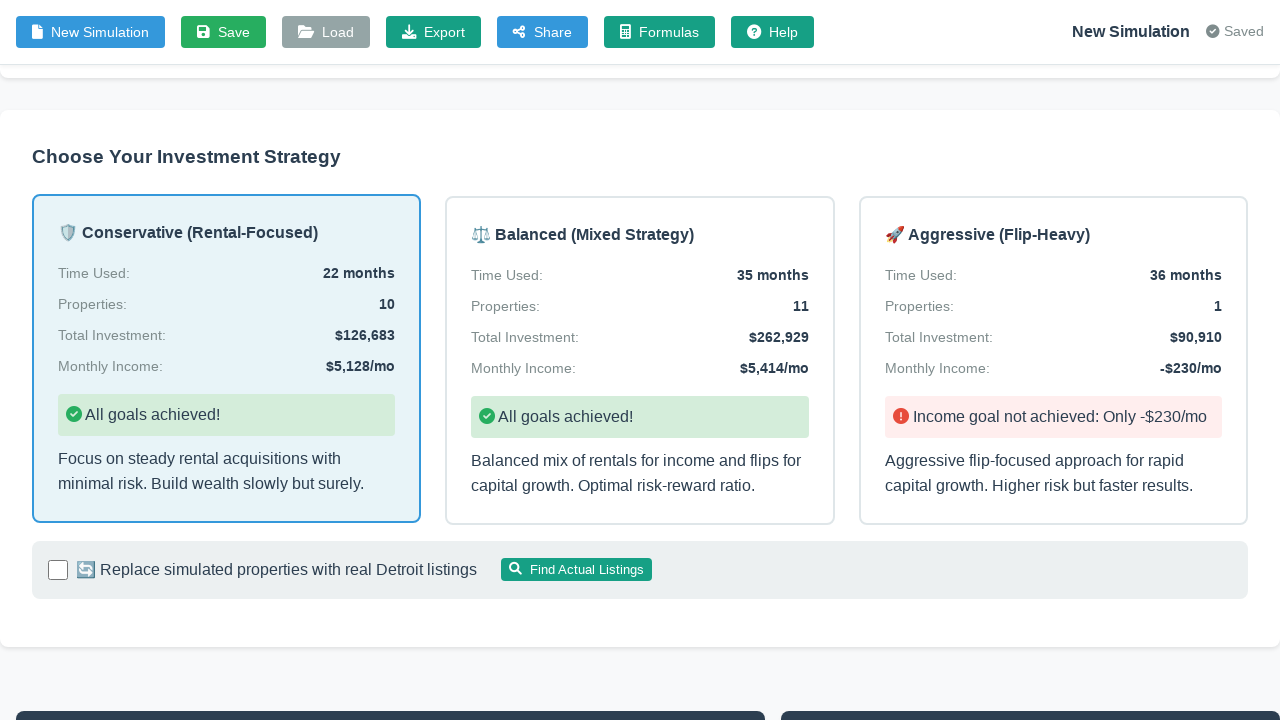

Checked 'Use Real Listings' checkbox at (58, 361) on #useRealListings
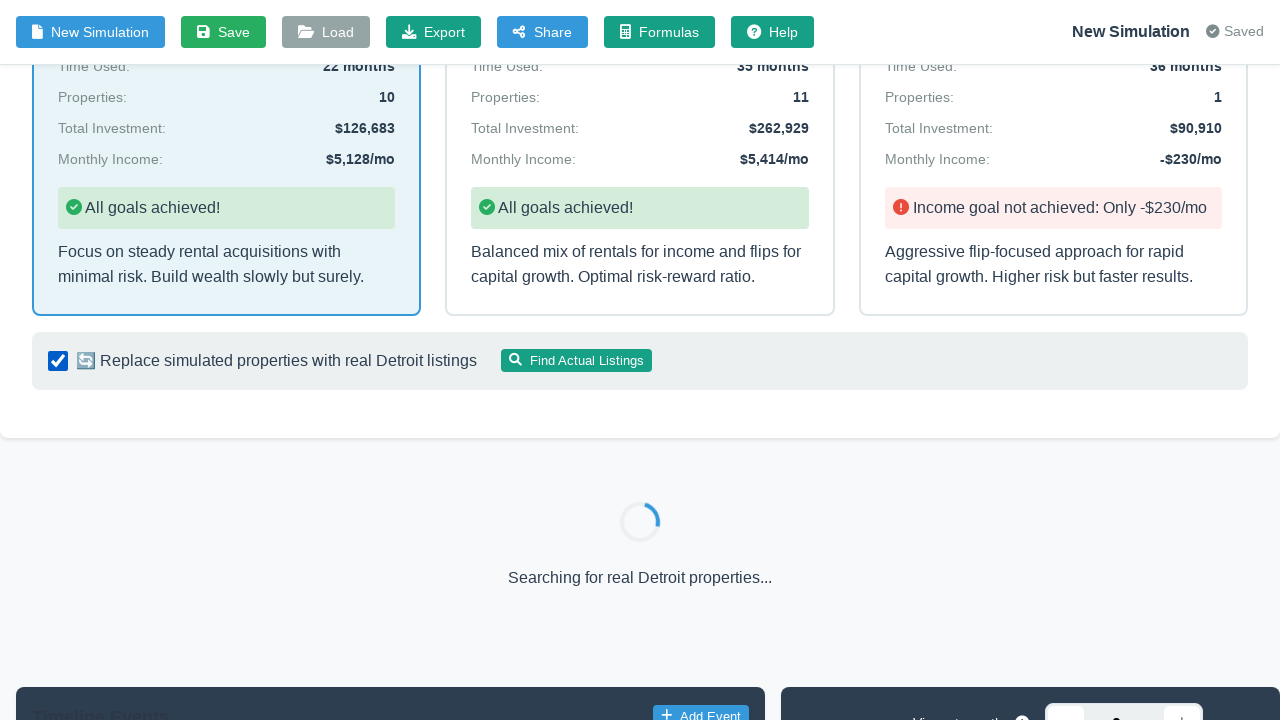

Clicked Find Actual Listings button at (576, 361) on button:has-text("Find Actual Listings")
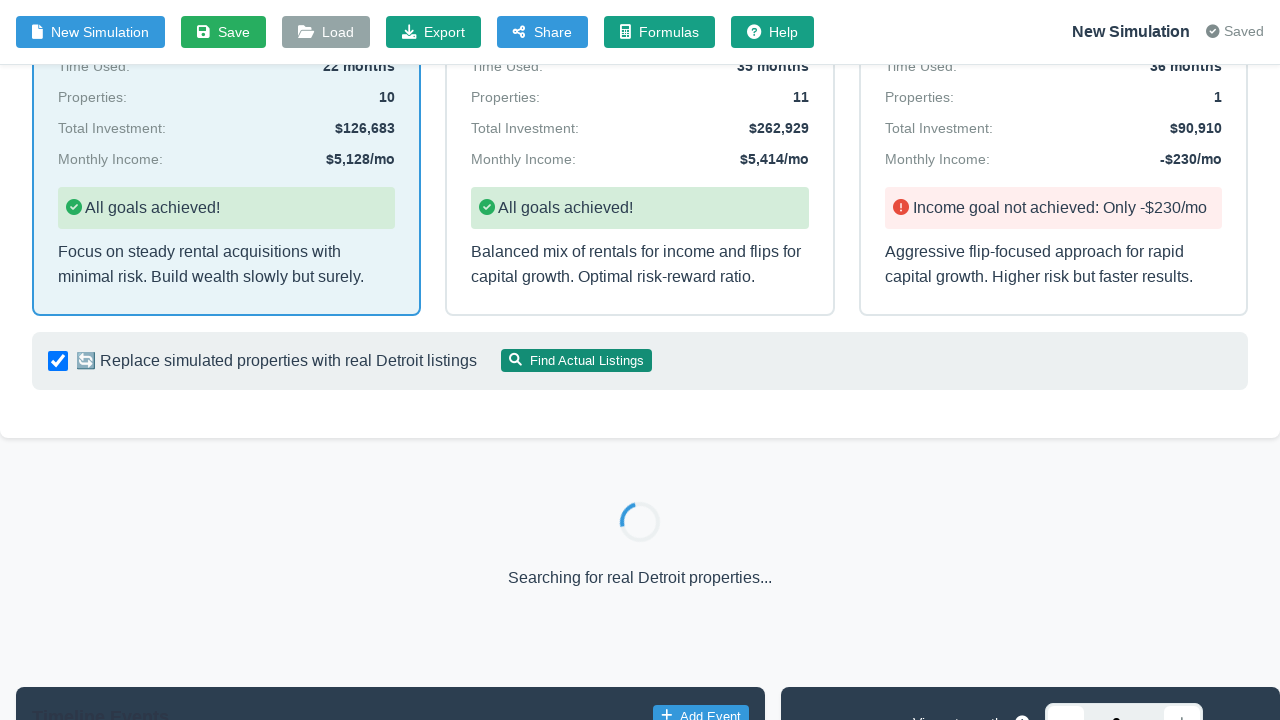

Waited 5 seconds for real listings to be applied
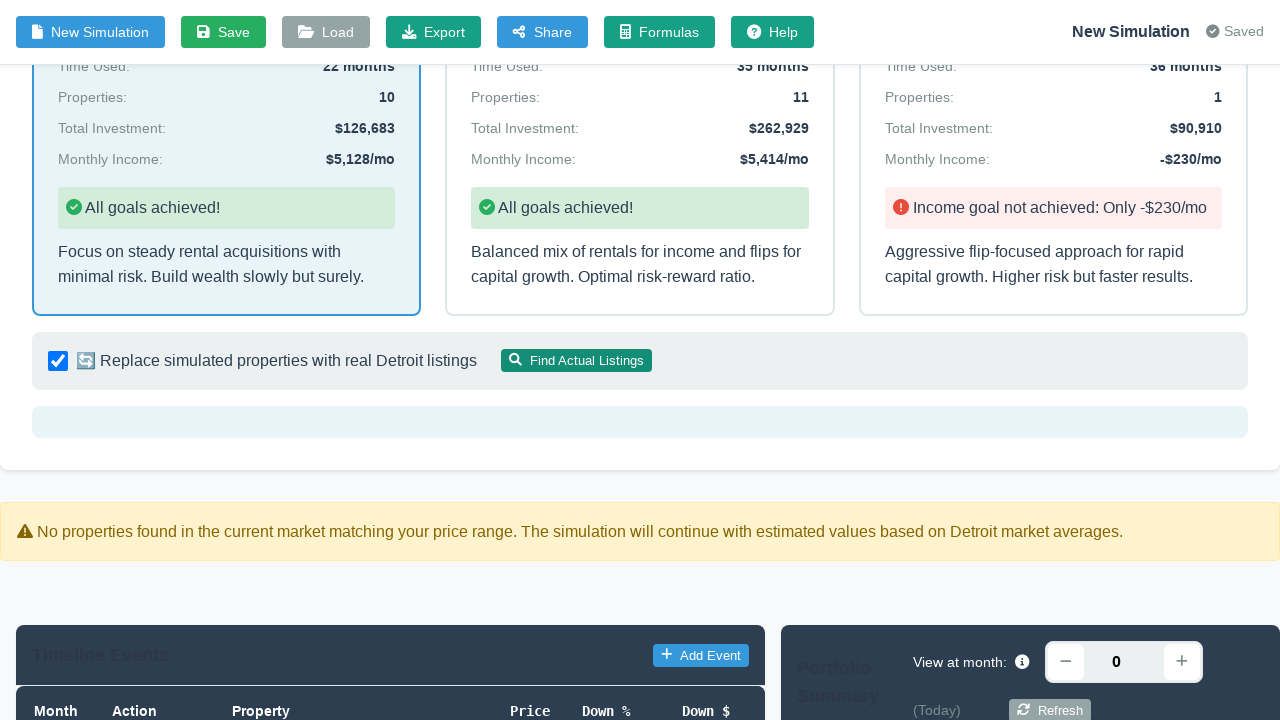

Verified timeline table still contains event rows after applying real listings
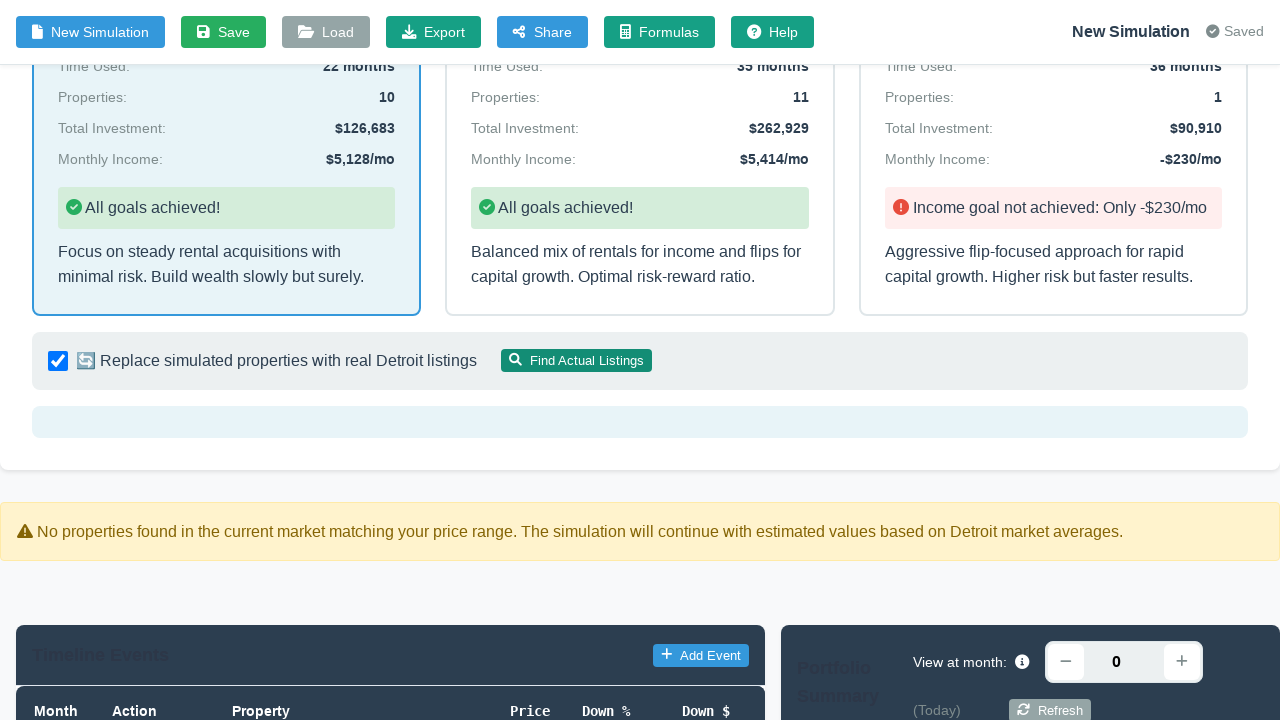

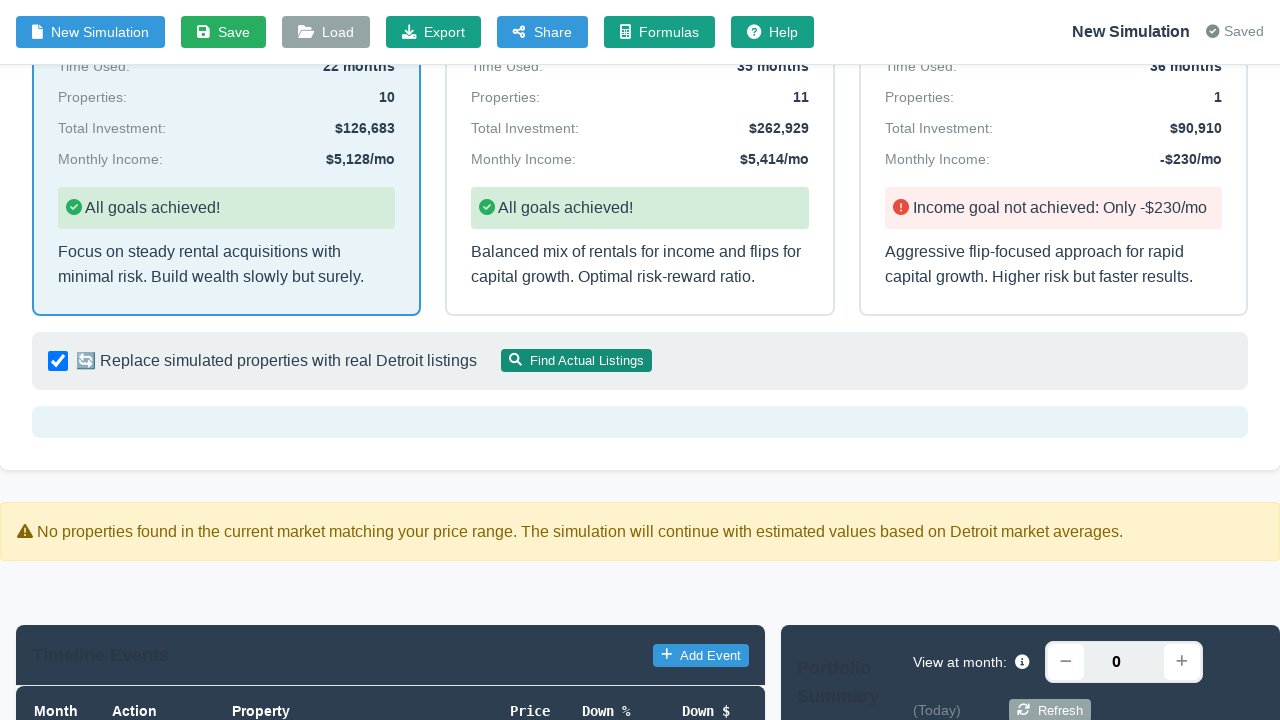